Tests canvas drawing functionality by drawing a triangle shape using mouse drag actions, then clicking the reset button to clear the canvas

Starting URL: https://claruswaysda.github.io/Draw.html

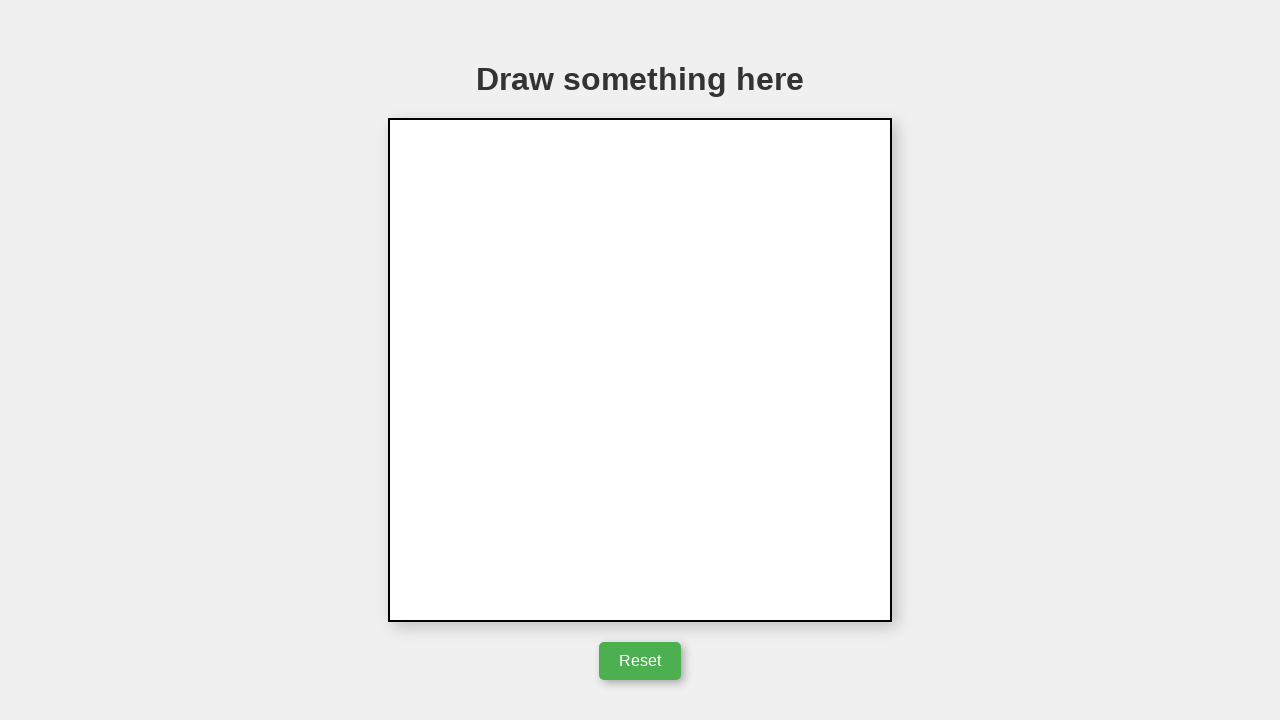

Located canvas element
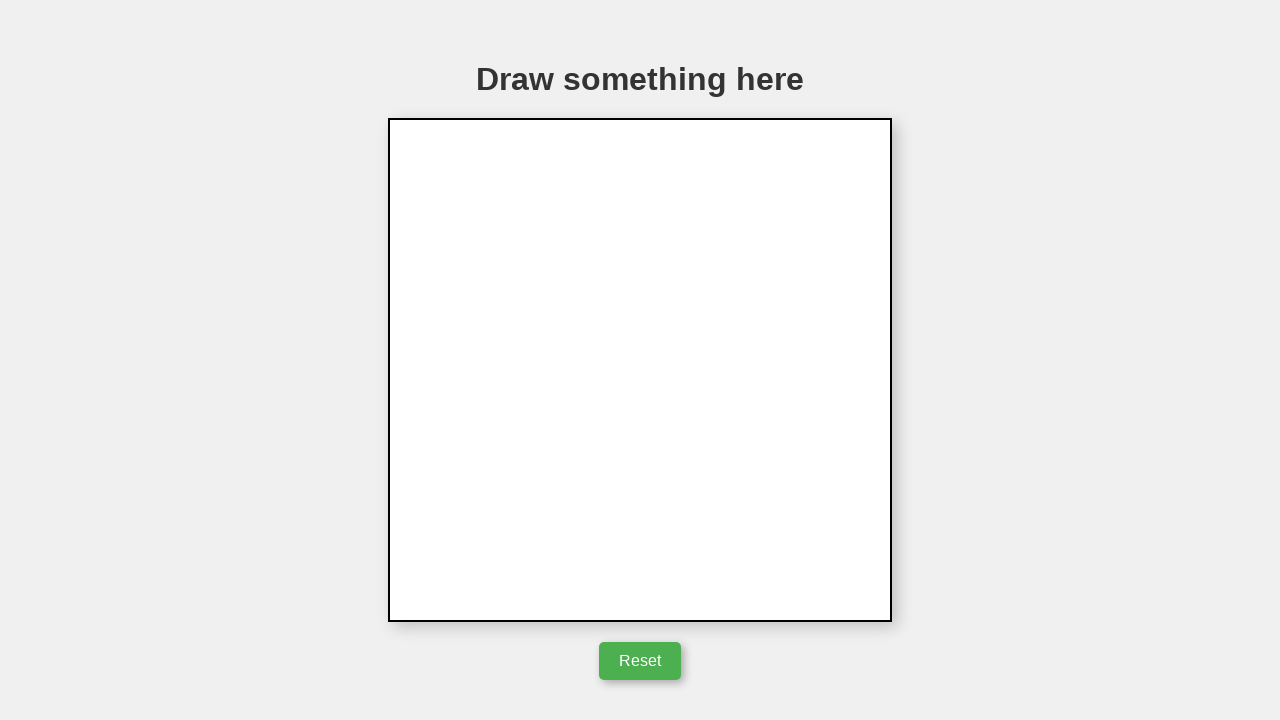

Retrieved canvas bounding box
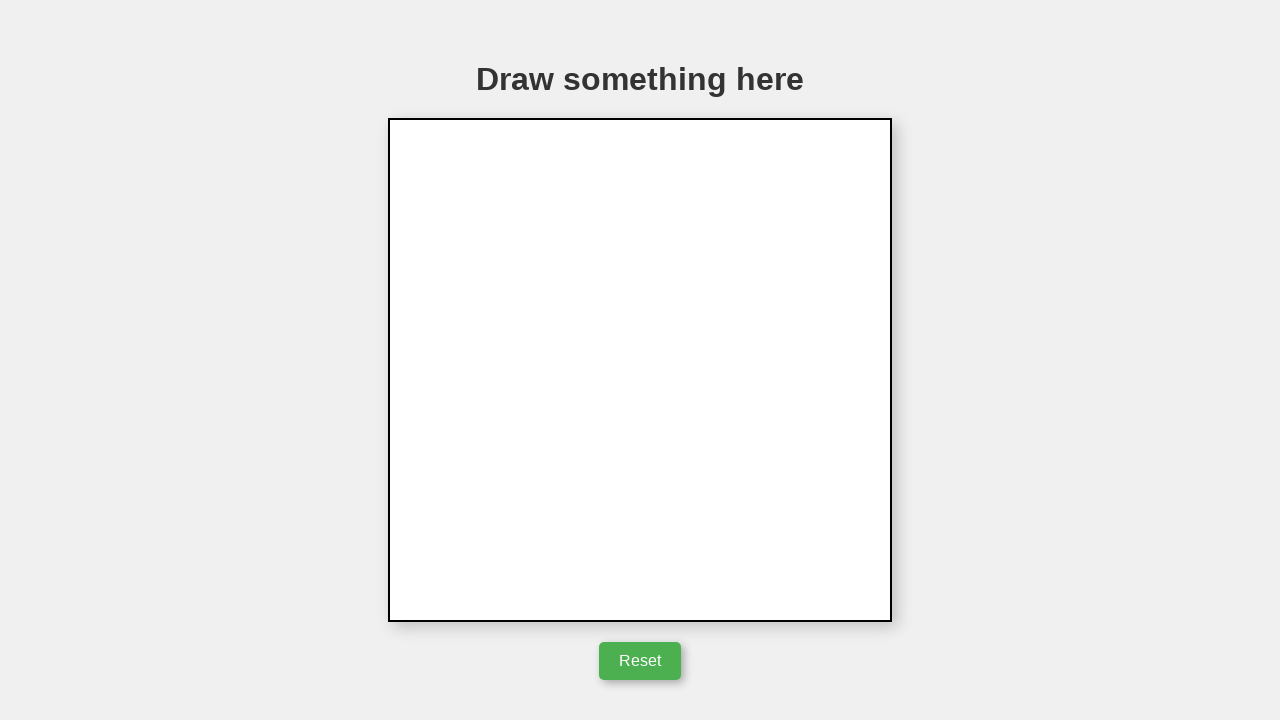

Calculated canvas center coordinates
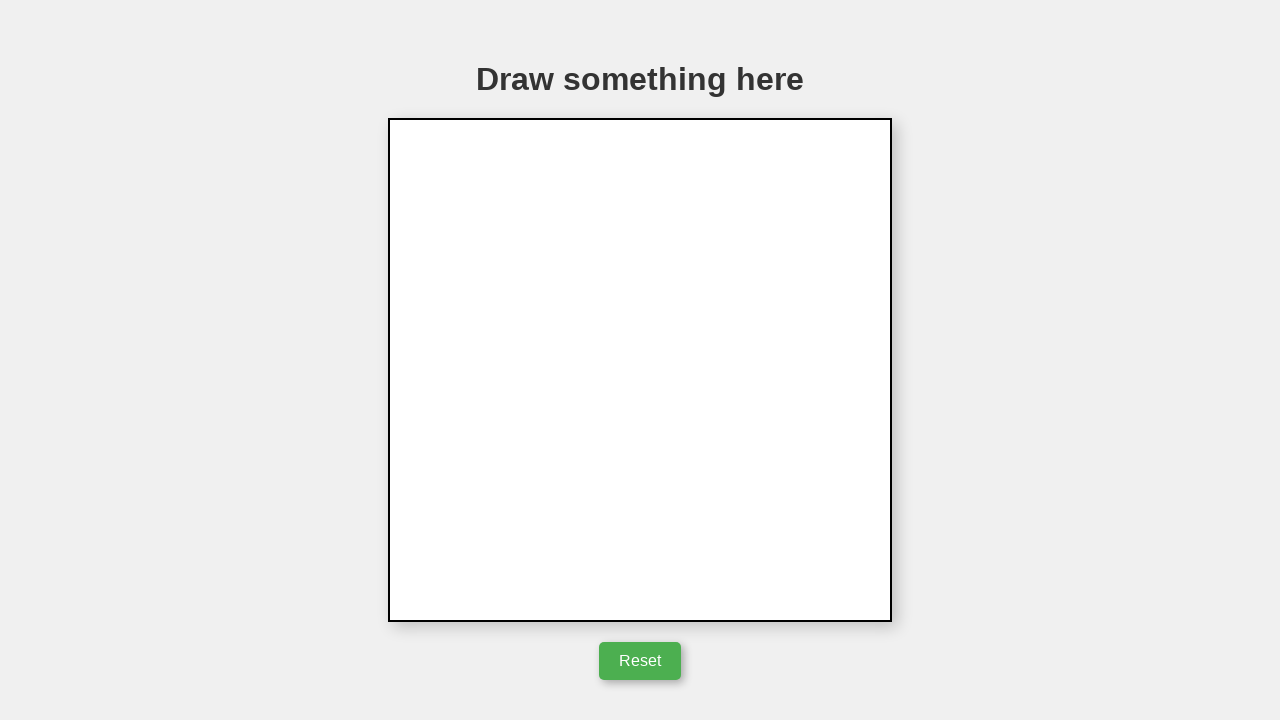

Calculated triangle starting position
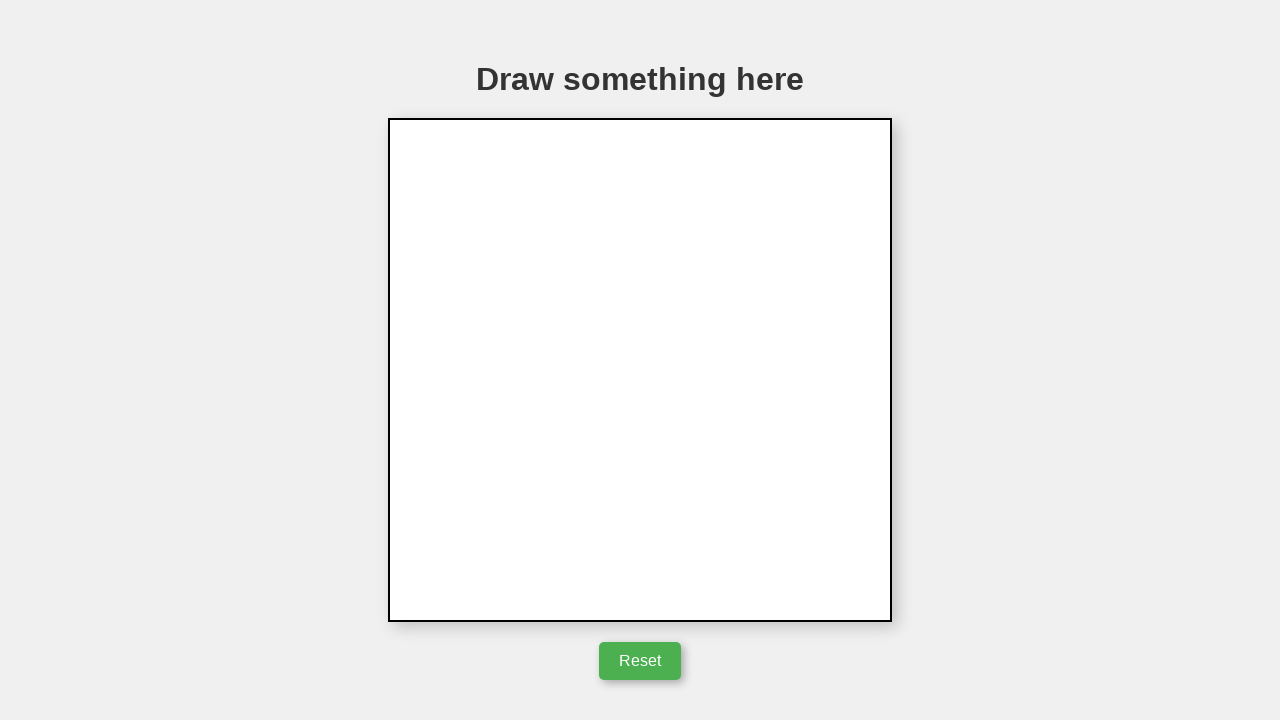

Moved mouse to triangle starting position at (740, 470)
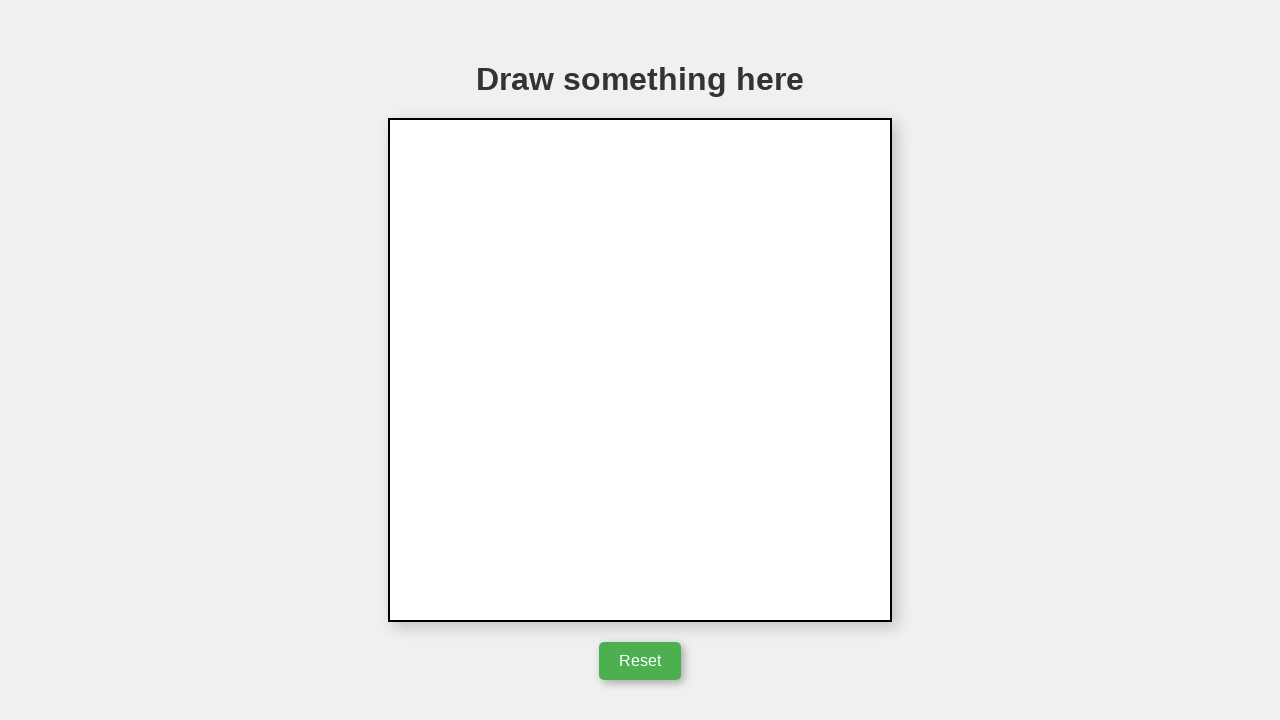

Pressed mouse button down to start drawing at (740, 470)
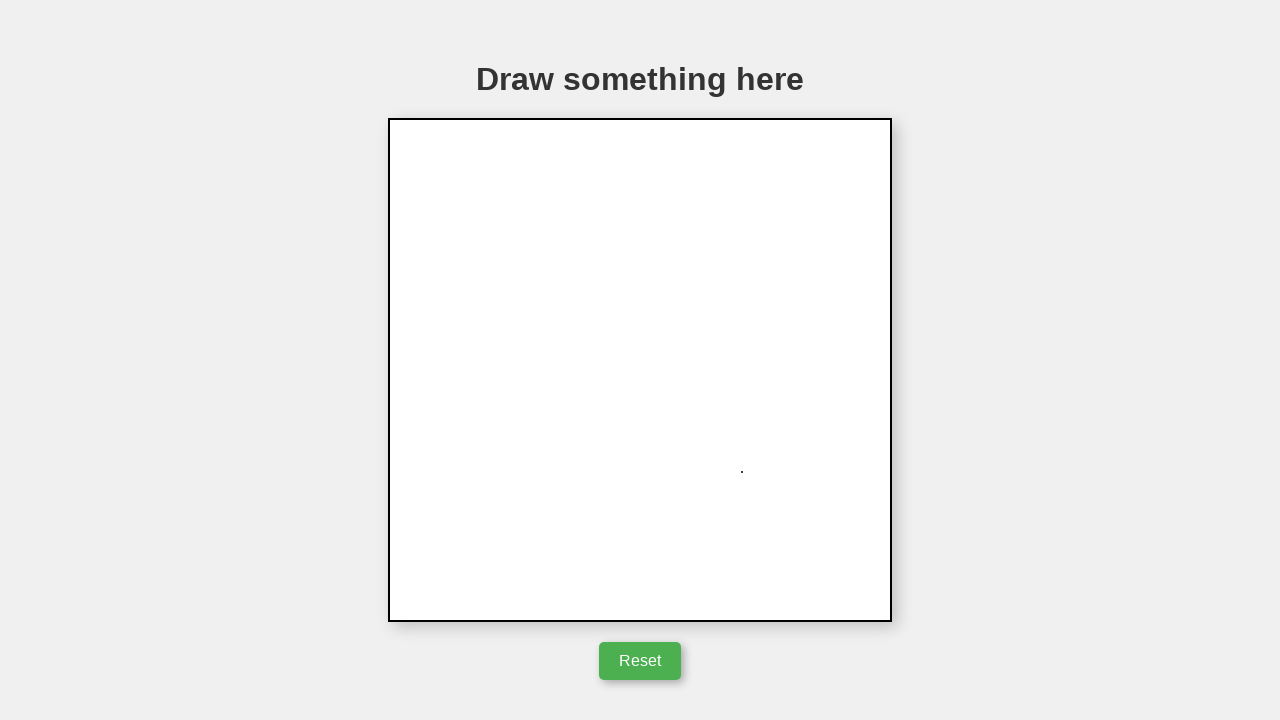

Dragged mouse to draw first line of triangle at (640, 270)
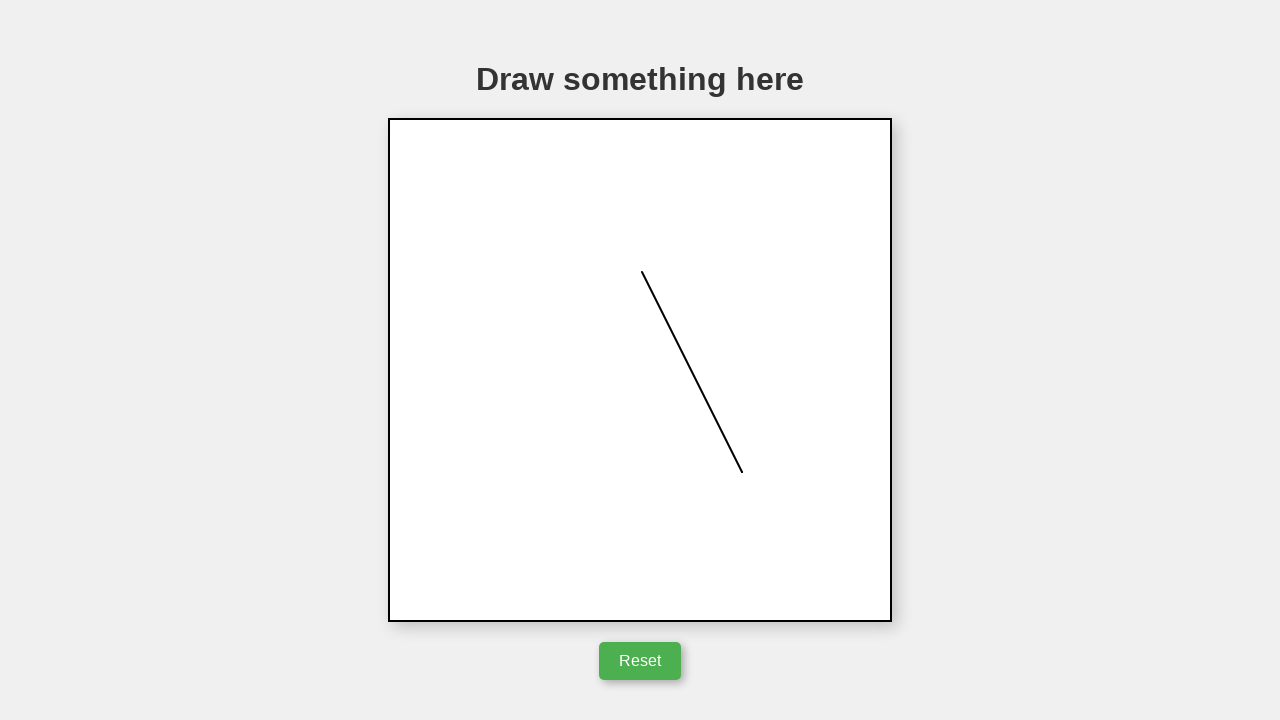

Dragged mouse to draw second line of triangle at (540, 470)
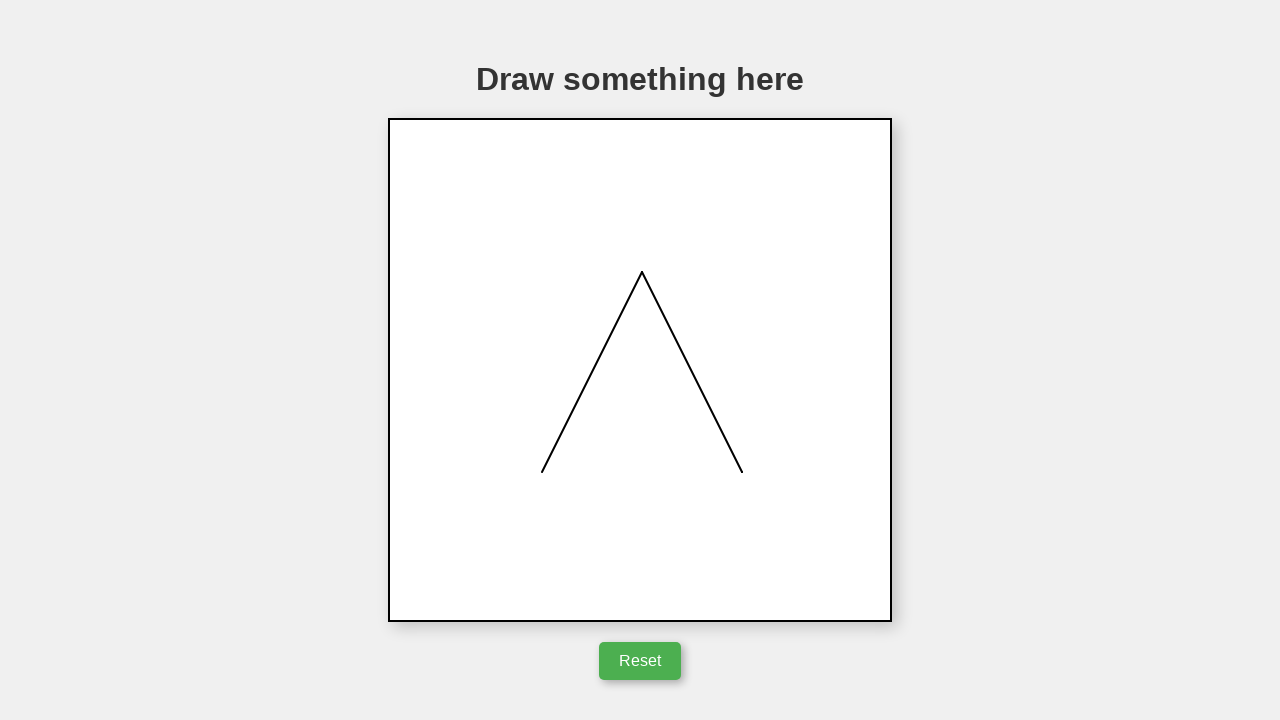

Dragged mouse to draw third line of triangle, returning to start position at (740, 470)
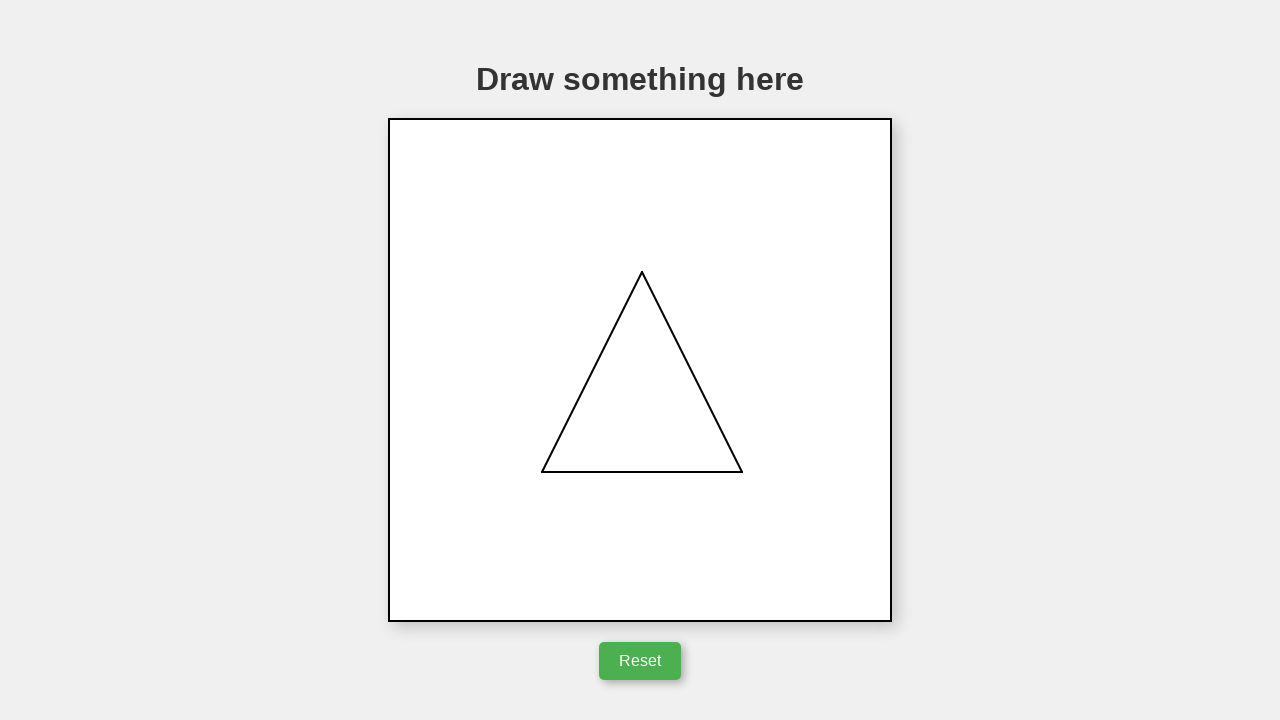

Released mouse button, completing triangle drawing at (740, 470)
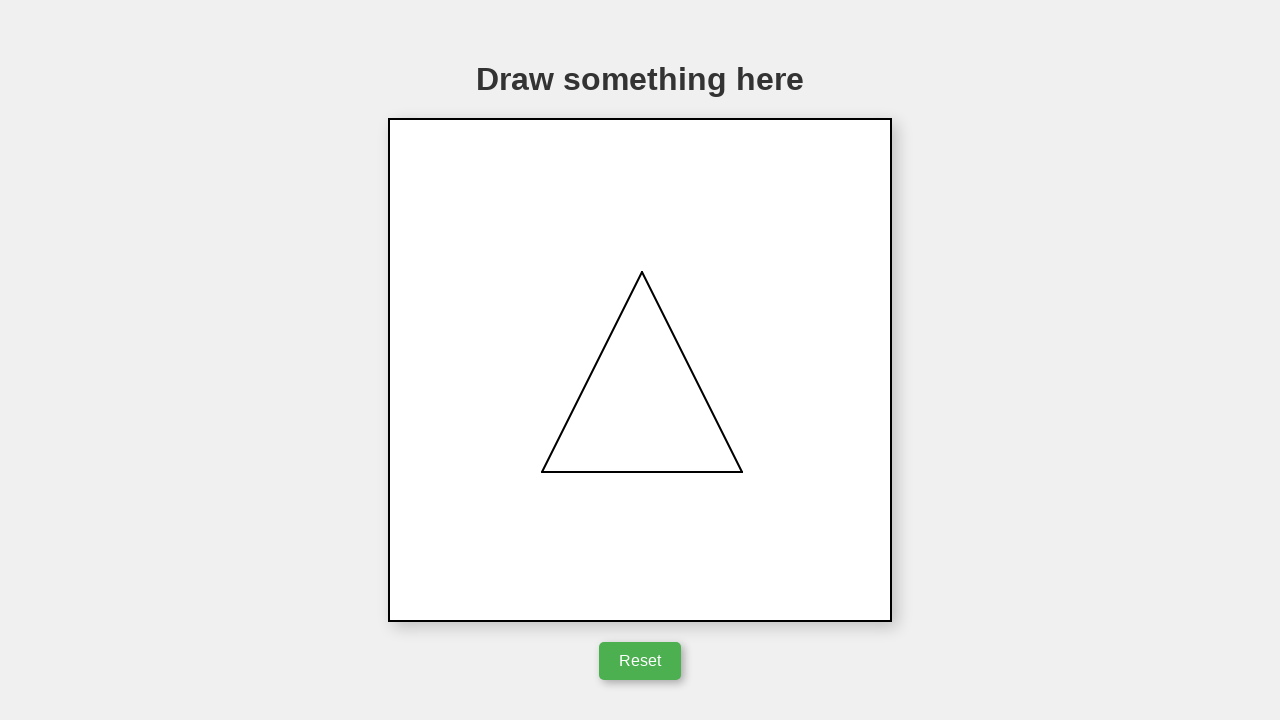

Clicked reset button to clear the canvas at (640, 661) on #resetButton
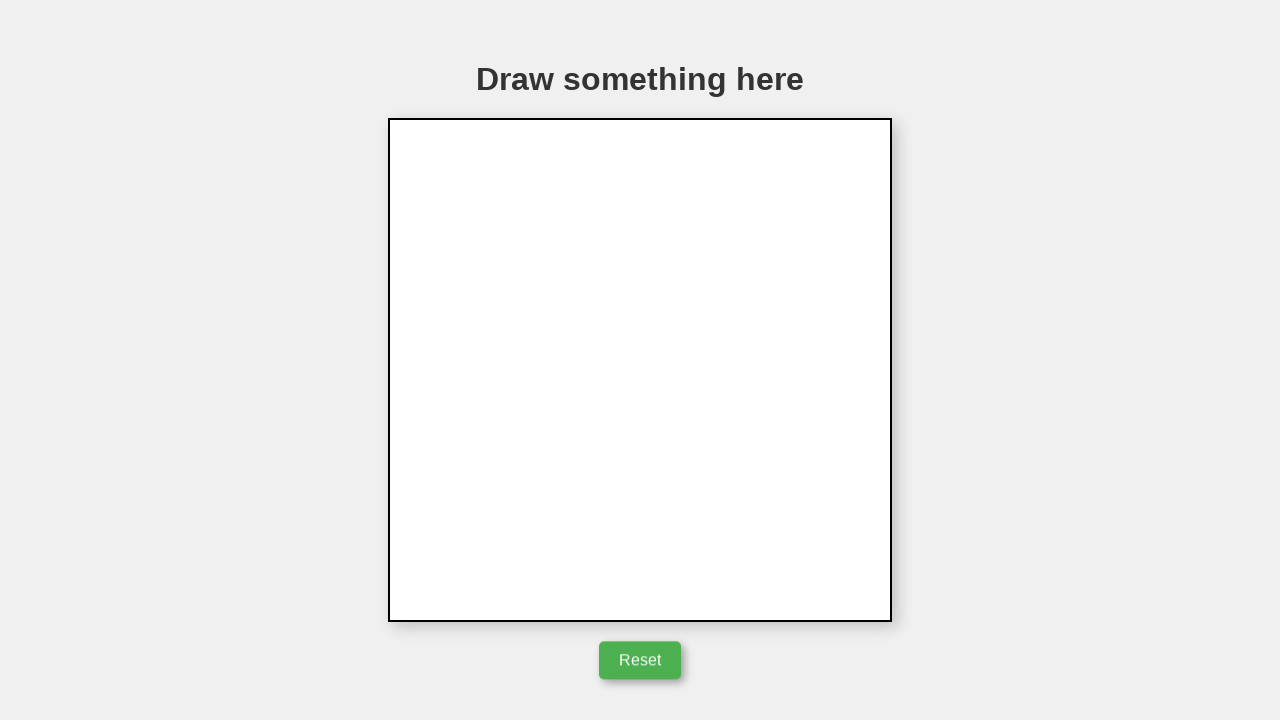

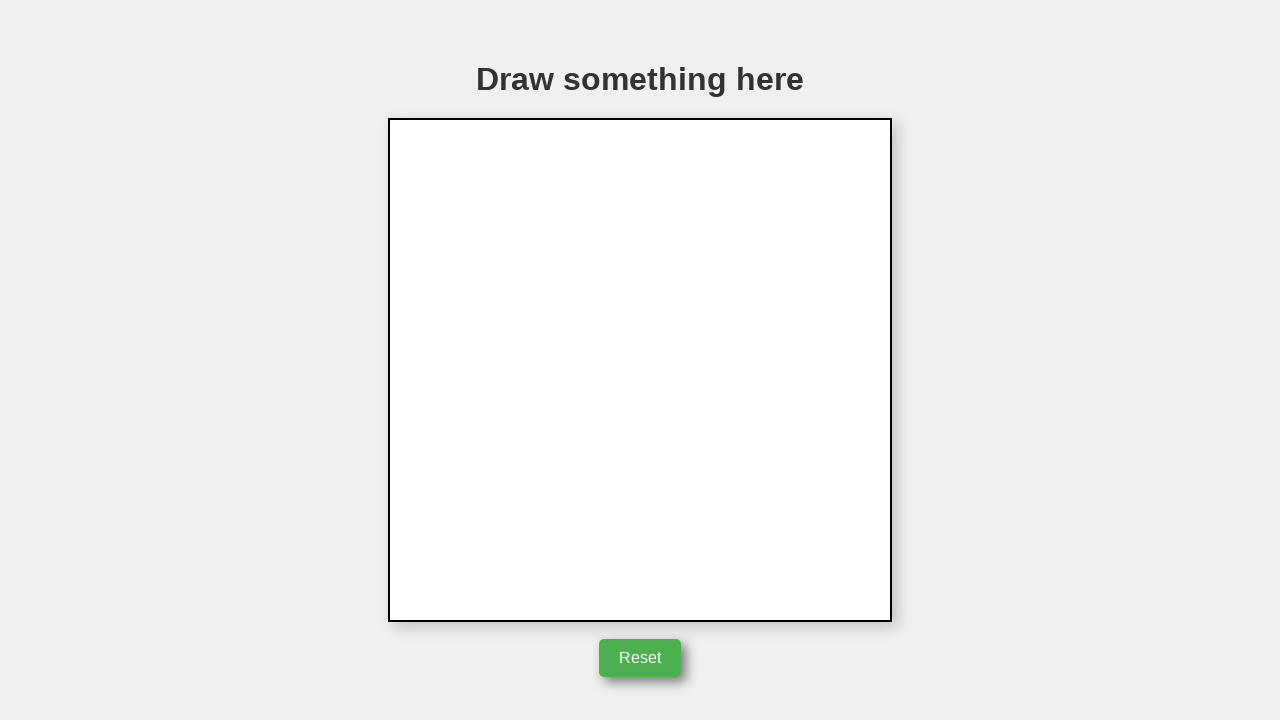